Tests hover interactions by hovering over images to reveal hidden content and clicking through to user profile pages.

Starting URL: http://the-internet.herokuapp.com/hovers

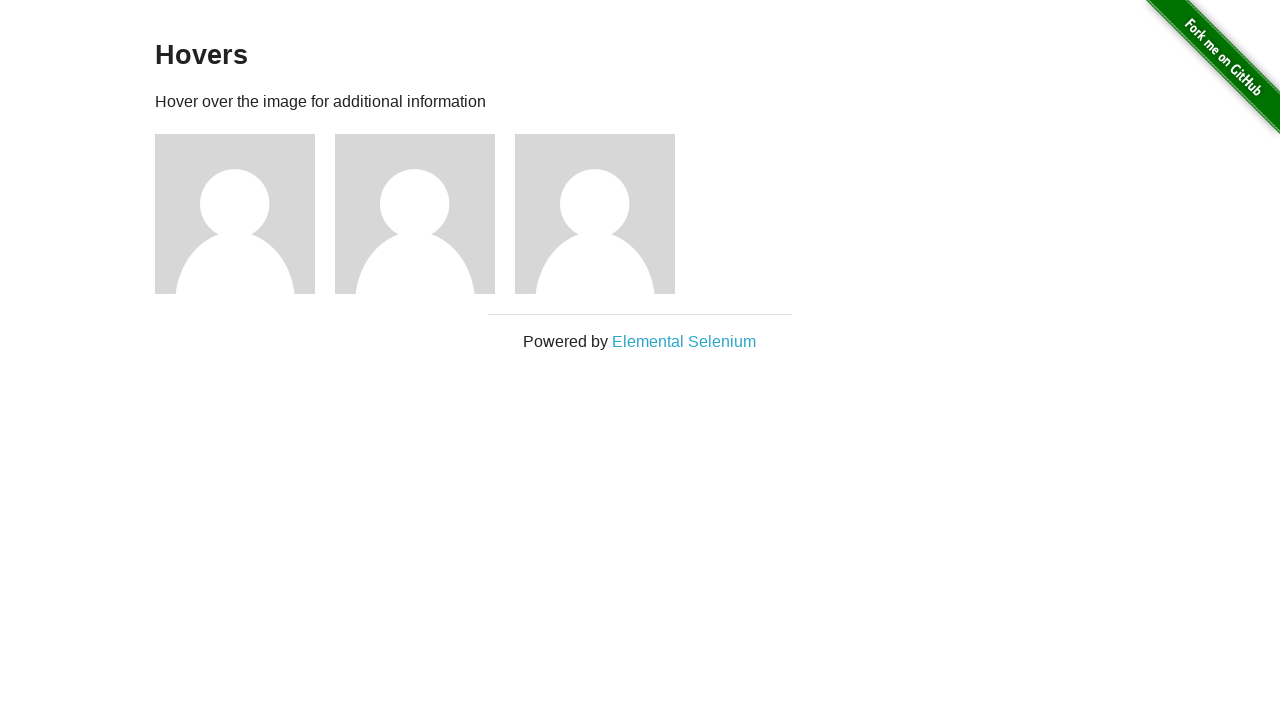

Hovered over first image to reveal hidden content at (245, 214) on div.figure >> nth=0
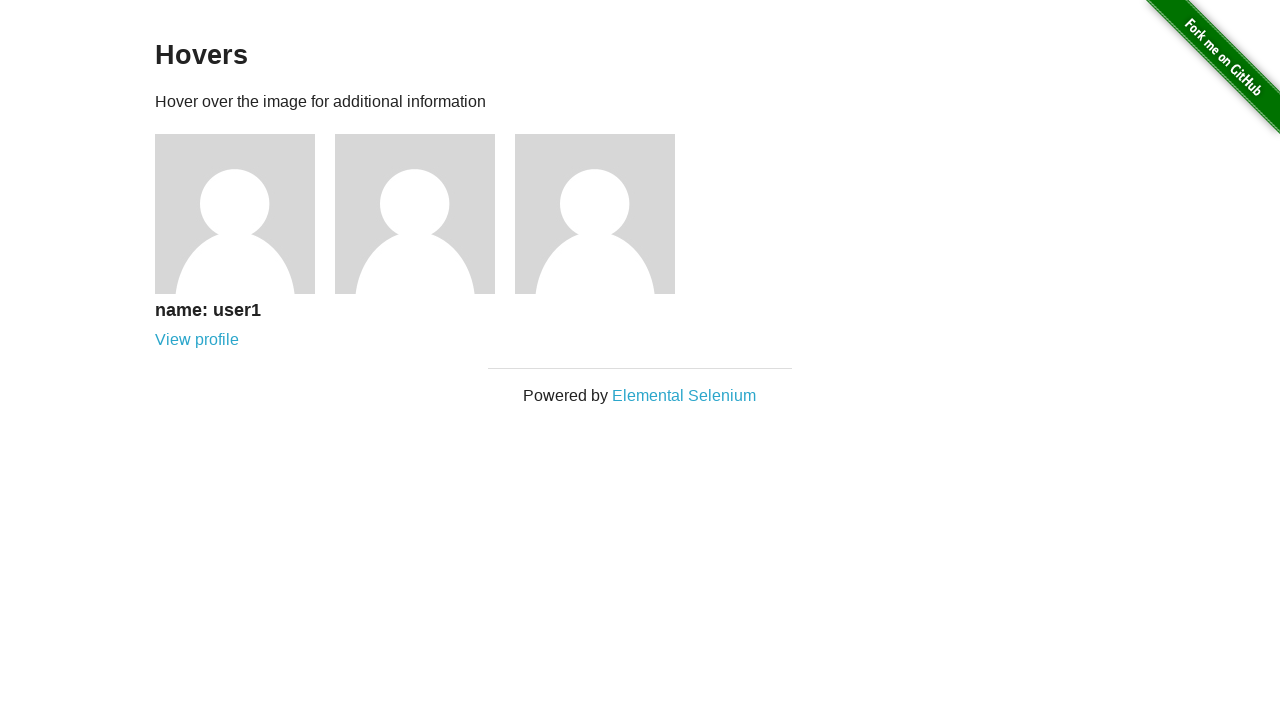

Clicked link to navigate to user 1 profile at (197, 340) on a[href='/users/1']
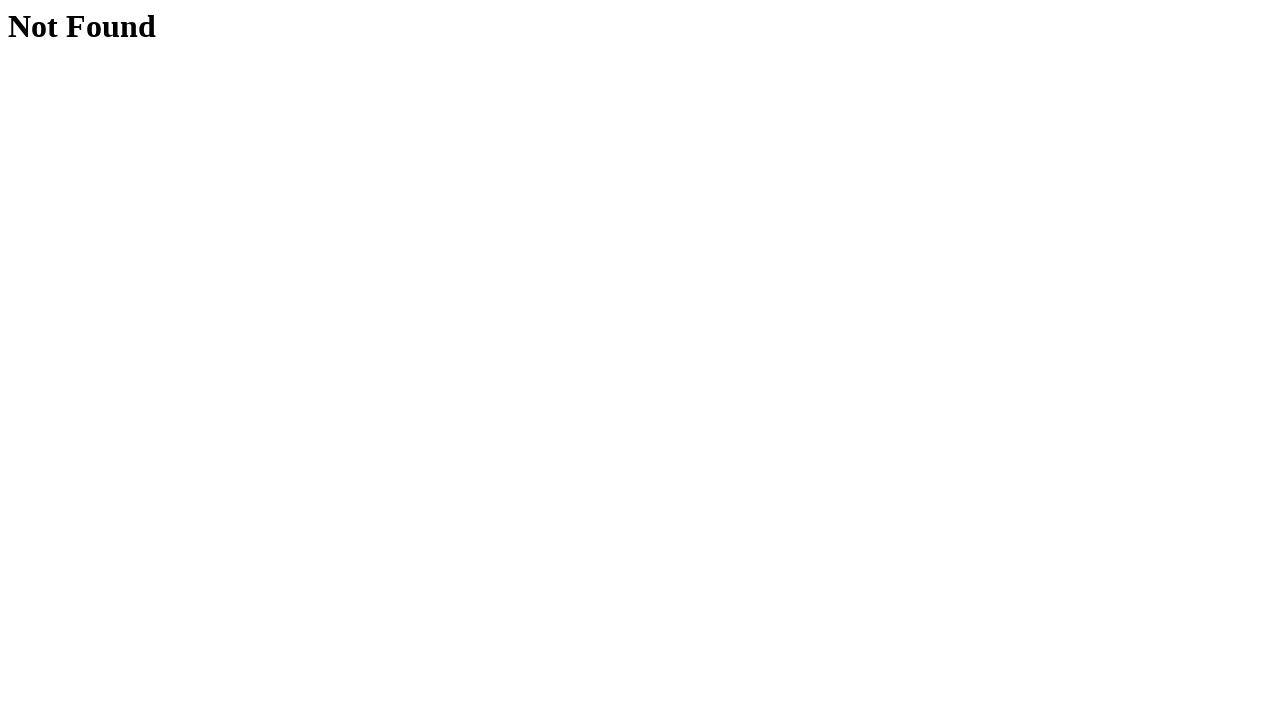

Navigated back to hovers page
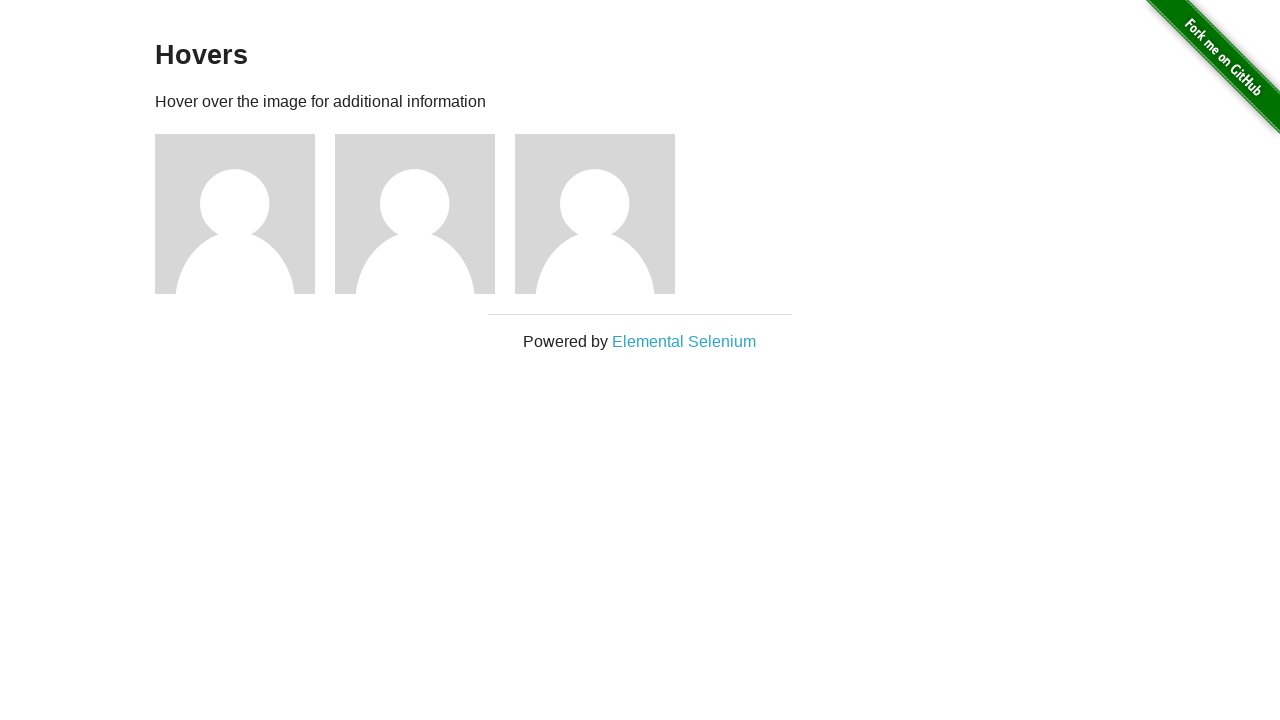

Hovered over second image to reveal hidden content at (425, 214) on div.figure >> nth=1
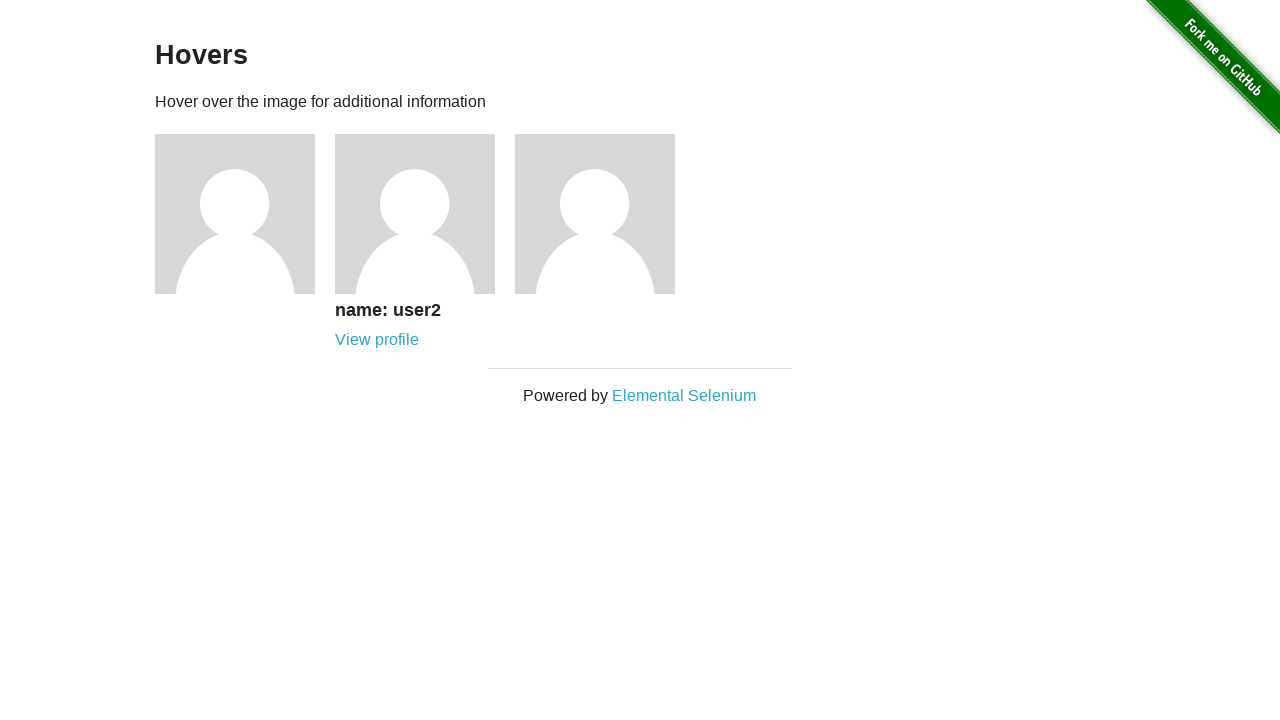

Clicked link to navigate to user 2 profile at (377, 340) on a[href='/users/2']
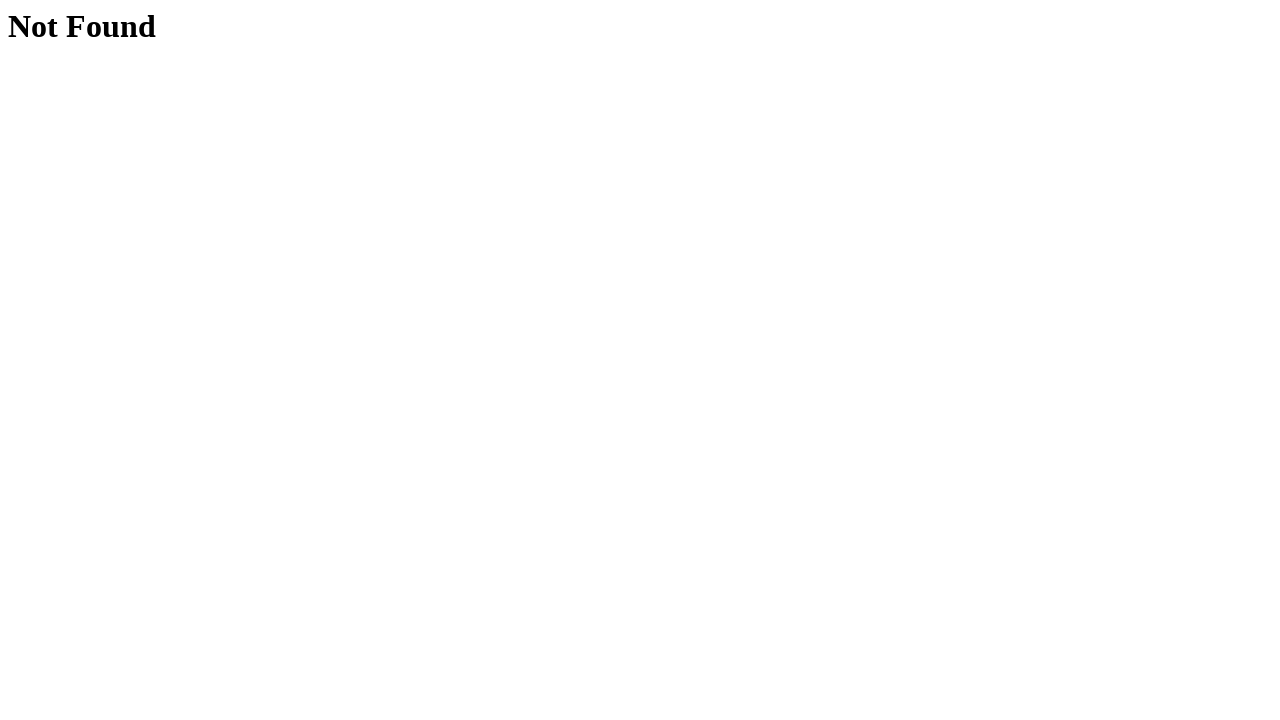

Navigated back to hovers page
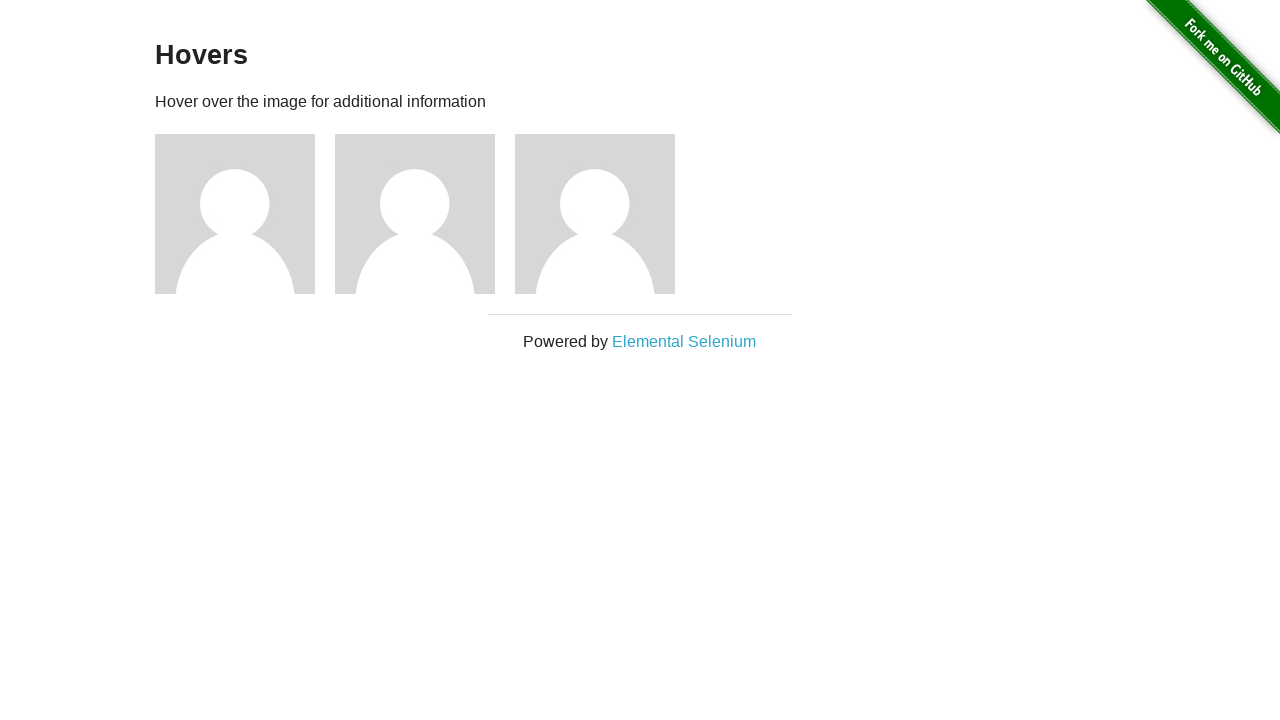

Hovered over third image to reveal hidden content at (605, 214) on div.figure >> nth=2
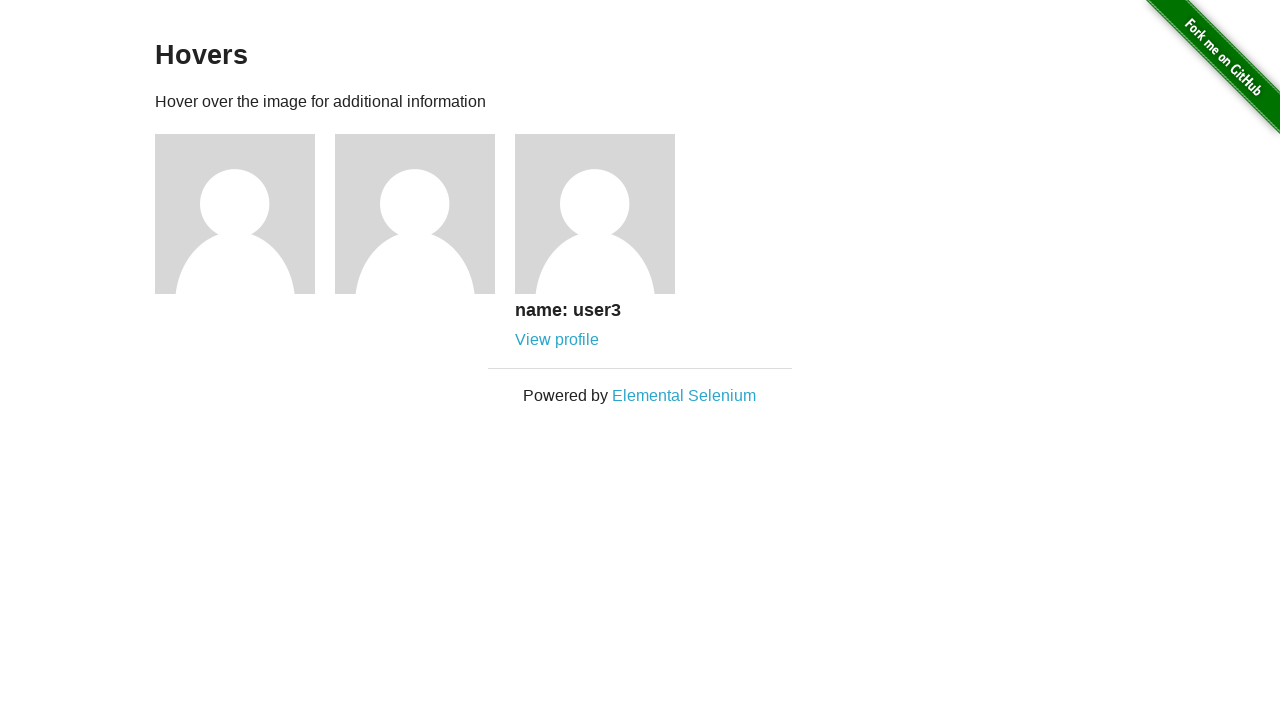

Clicked link to navigate to user 3 profile at (557, 340) on a[href='/users/3']
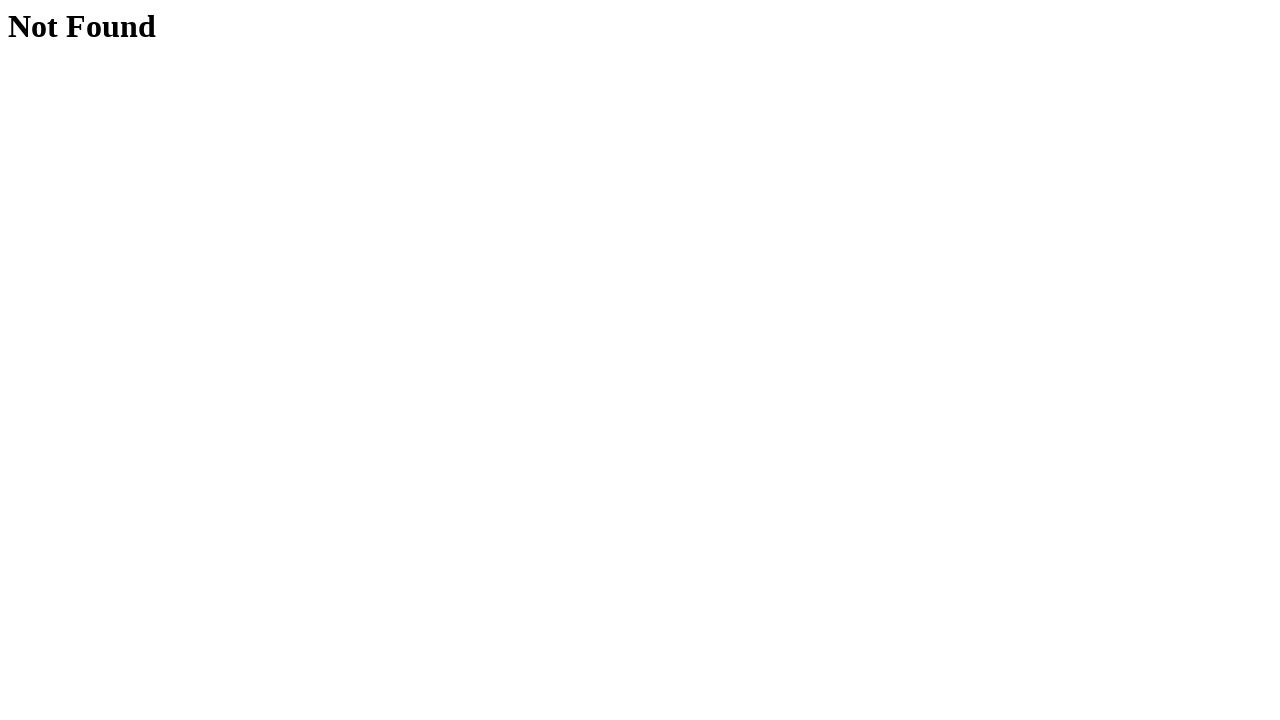

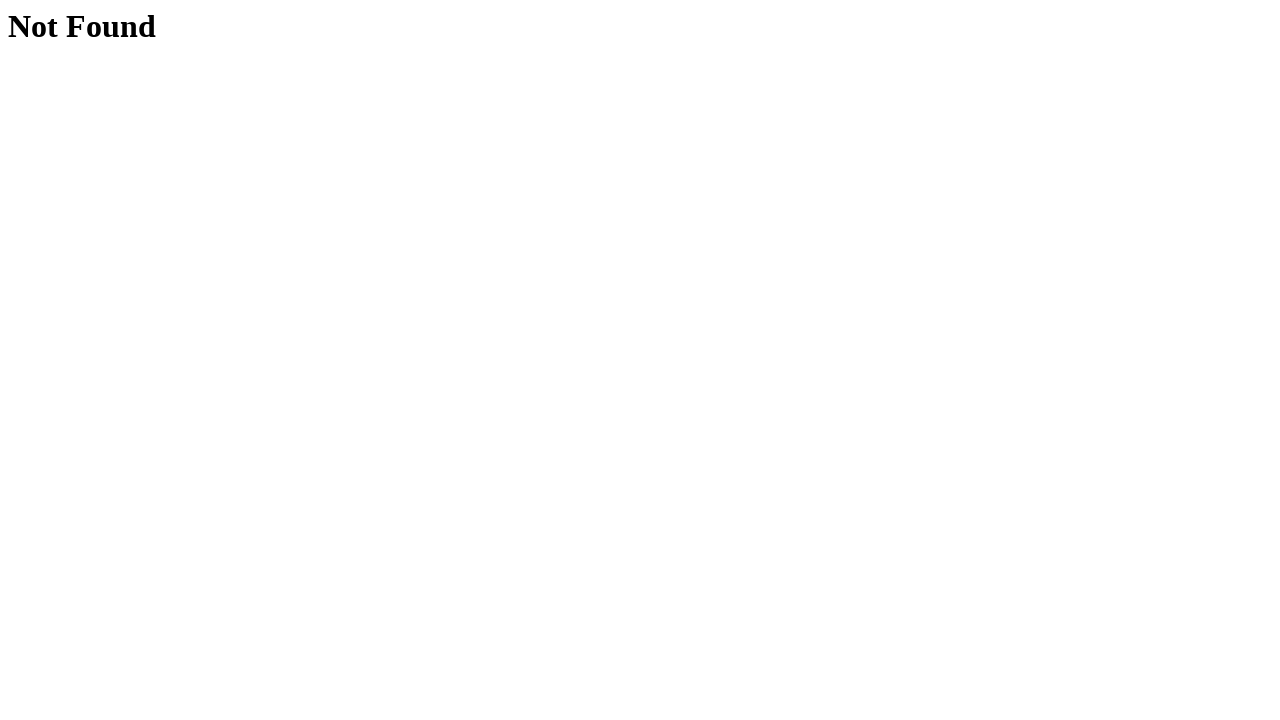